Tests checkbox functionality by navigating to a checkboxes page and clicking checkboxes if they are not already selected

Starting URL: https://the-internet.herokuapp.com/checkboxes

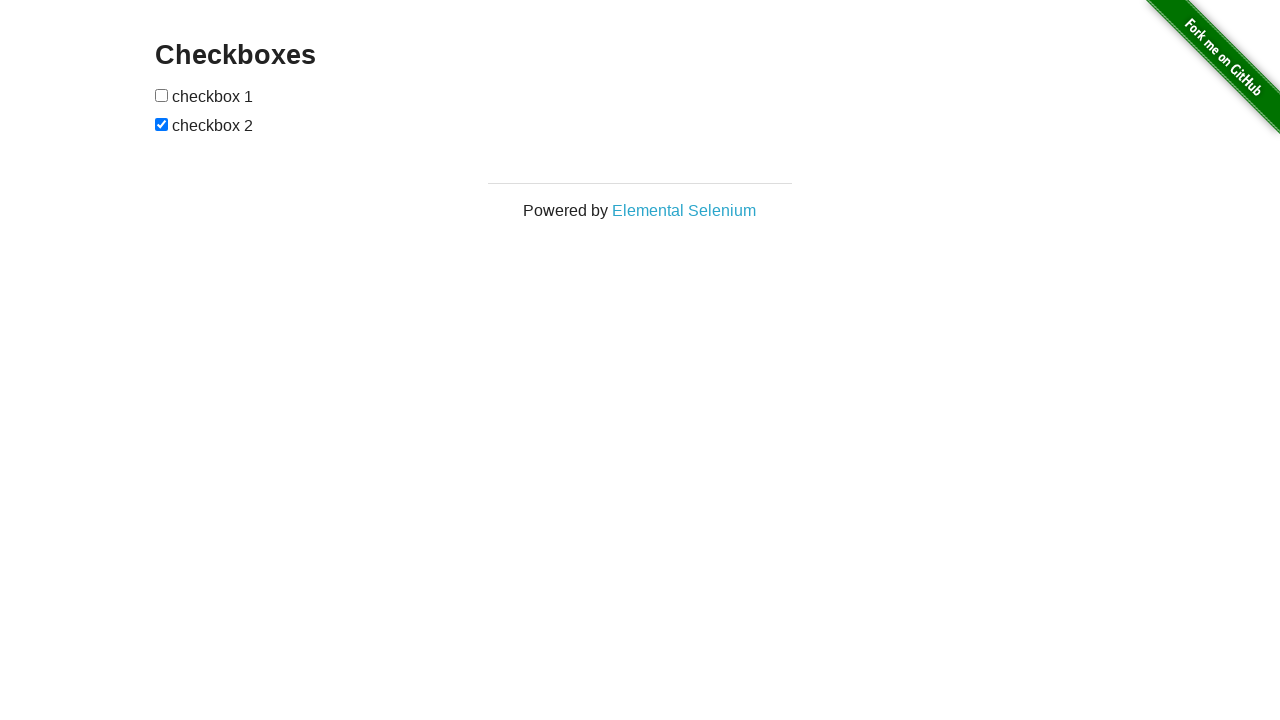

Waited for checkboxes to be visible on the page
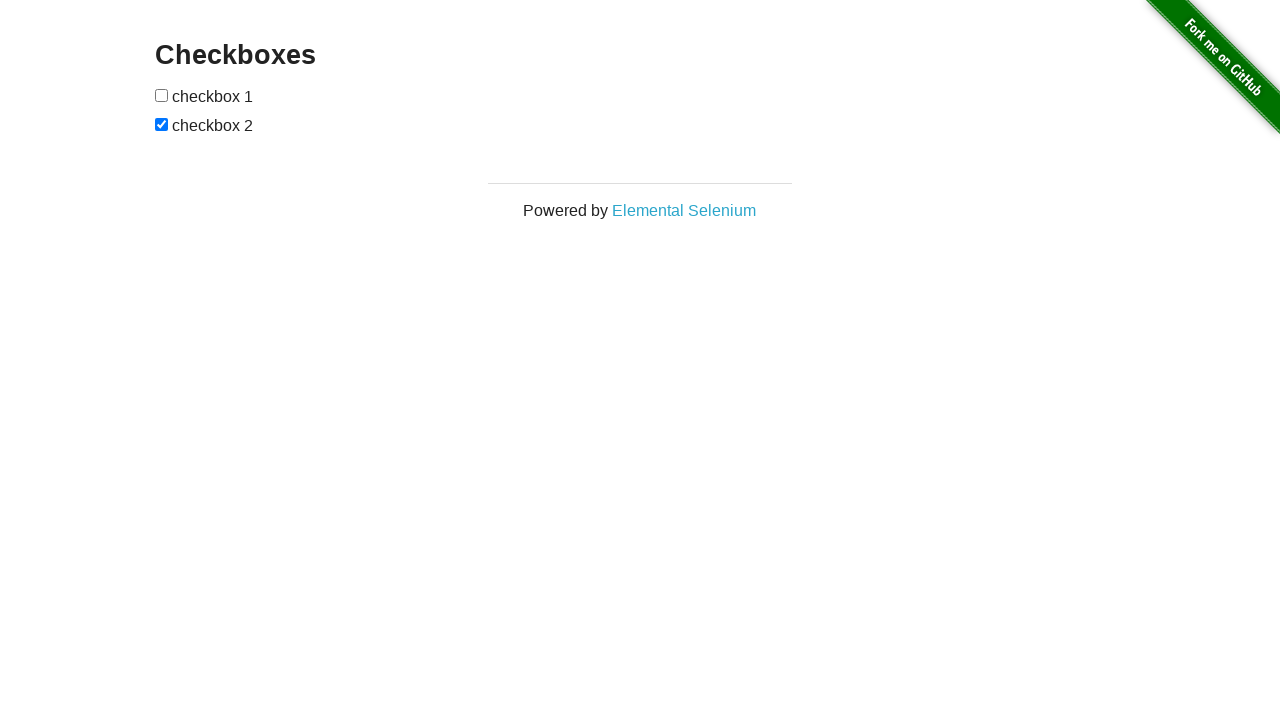

Located all checkbox elements on the page
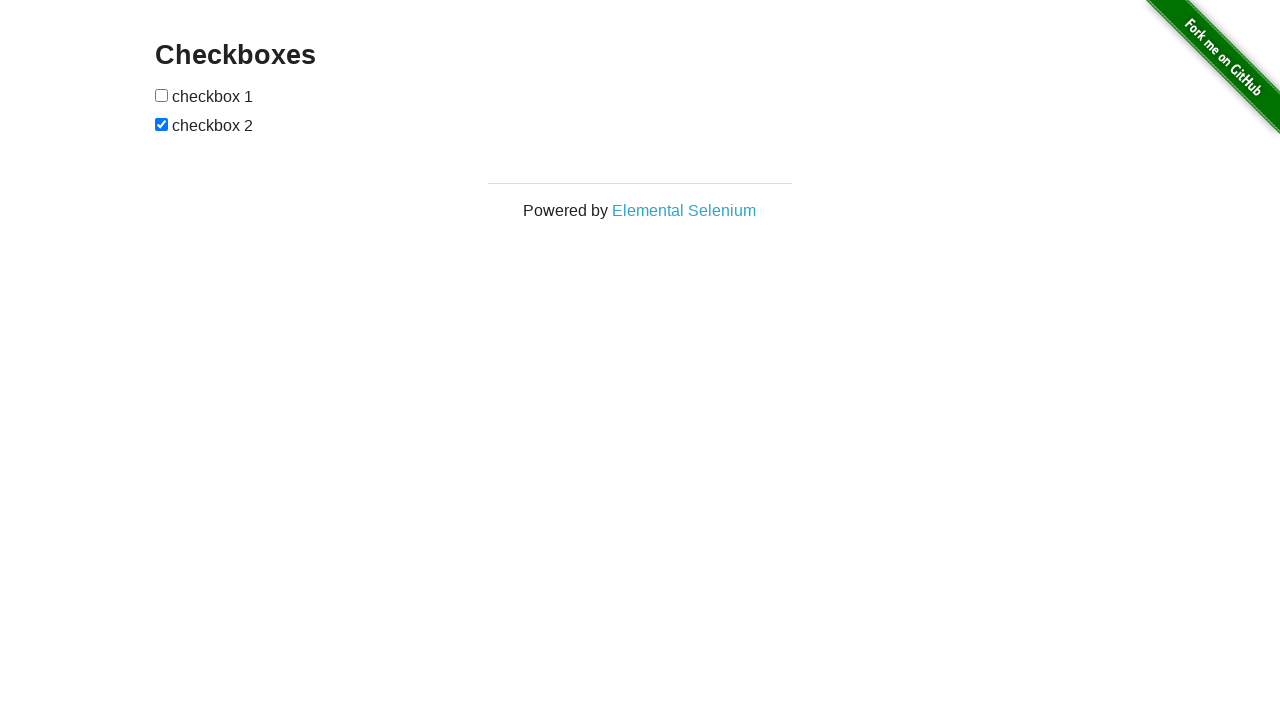

Selected first checkbox element
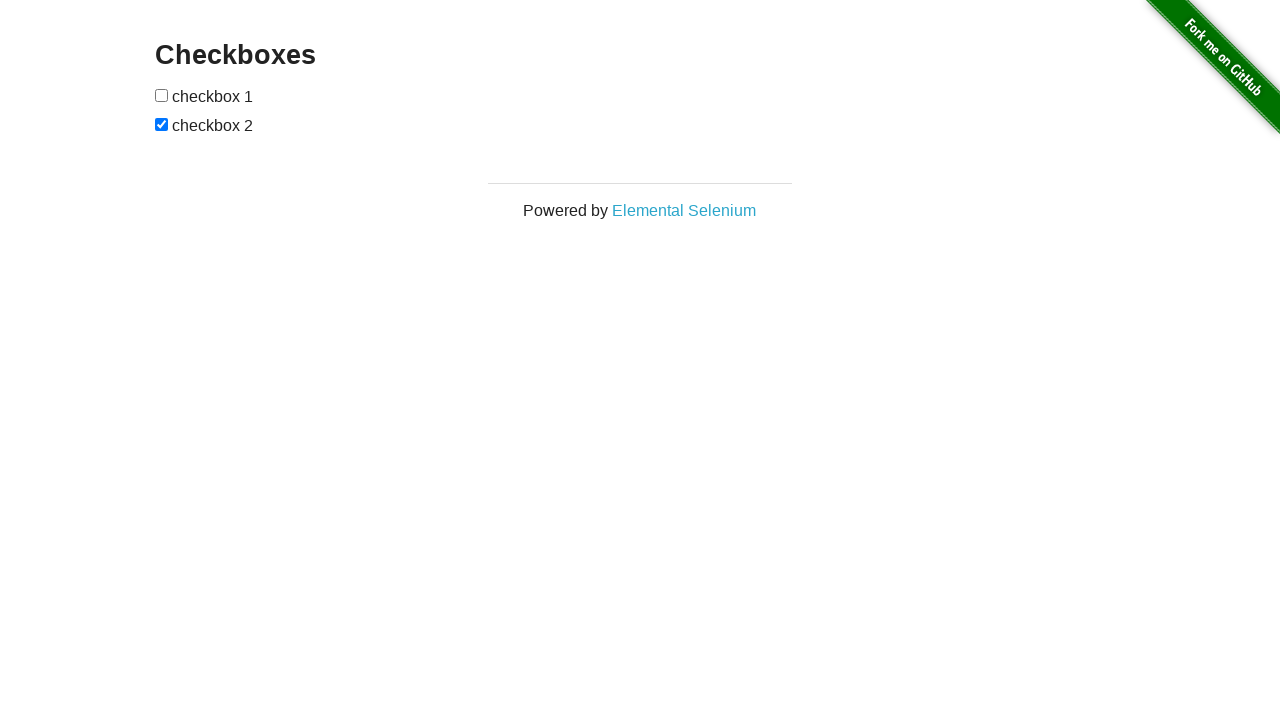

Checked if first checkbox is already selected
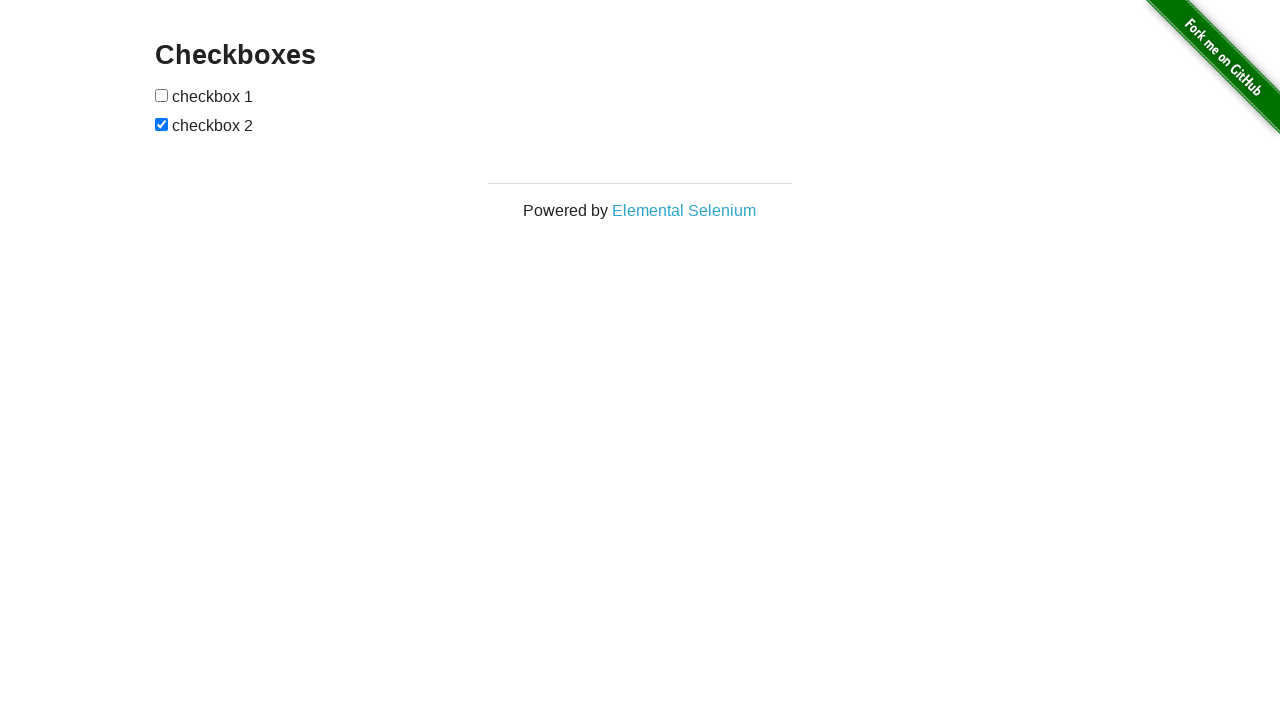

Clicked first checkbox to select it at (162, 95) on input[type='checkbox'] >> nth=0
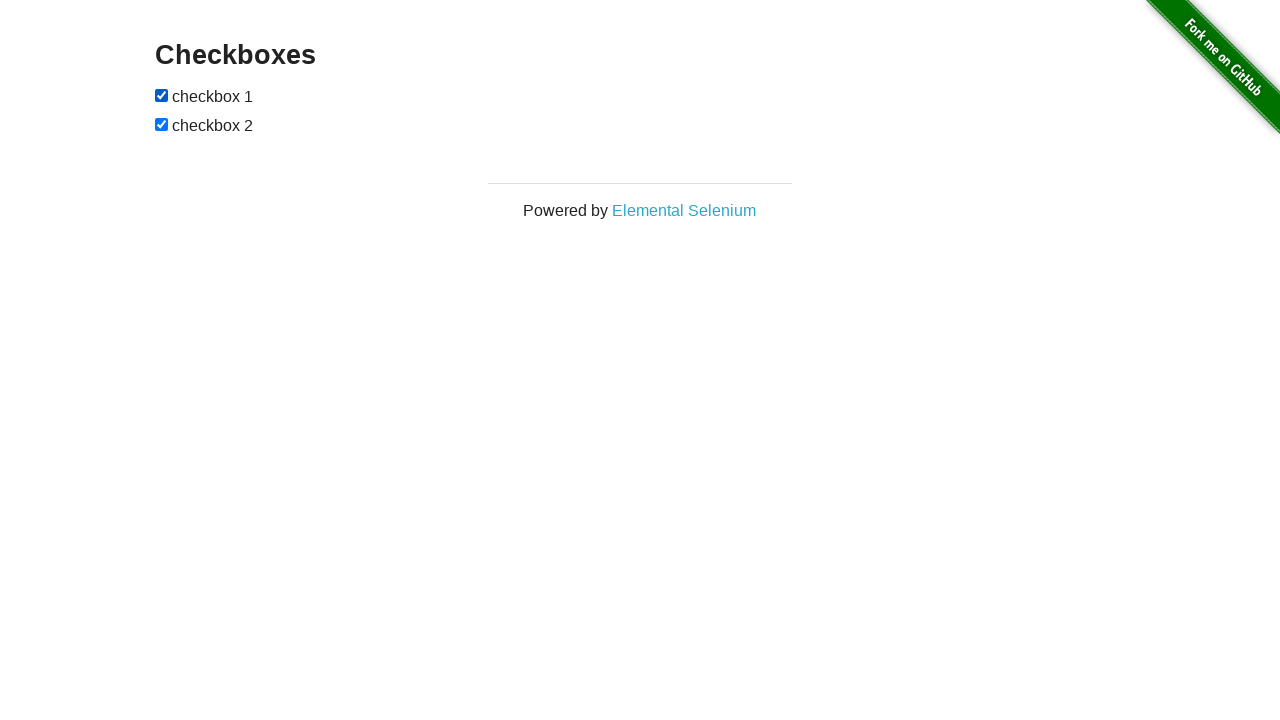

Selected second checkbox element
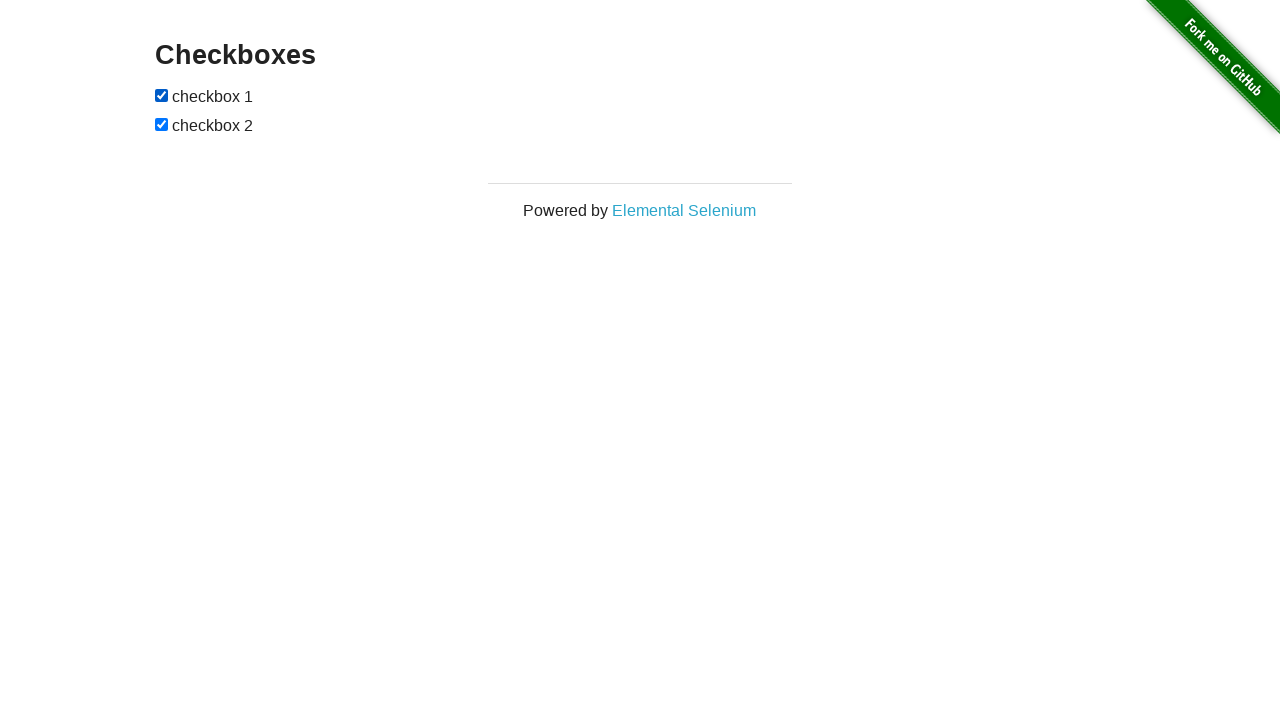

Second checkbox is already selected, no action needed
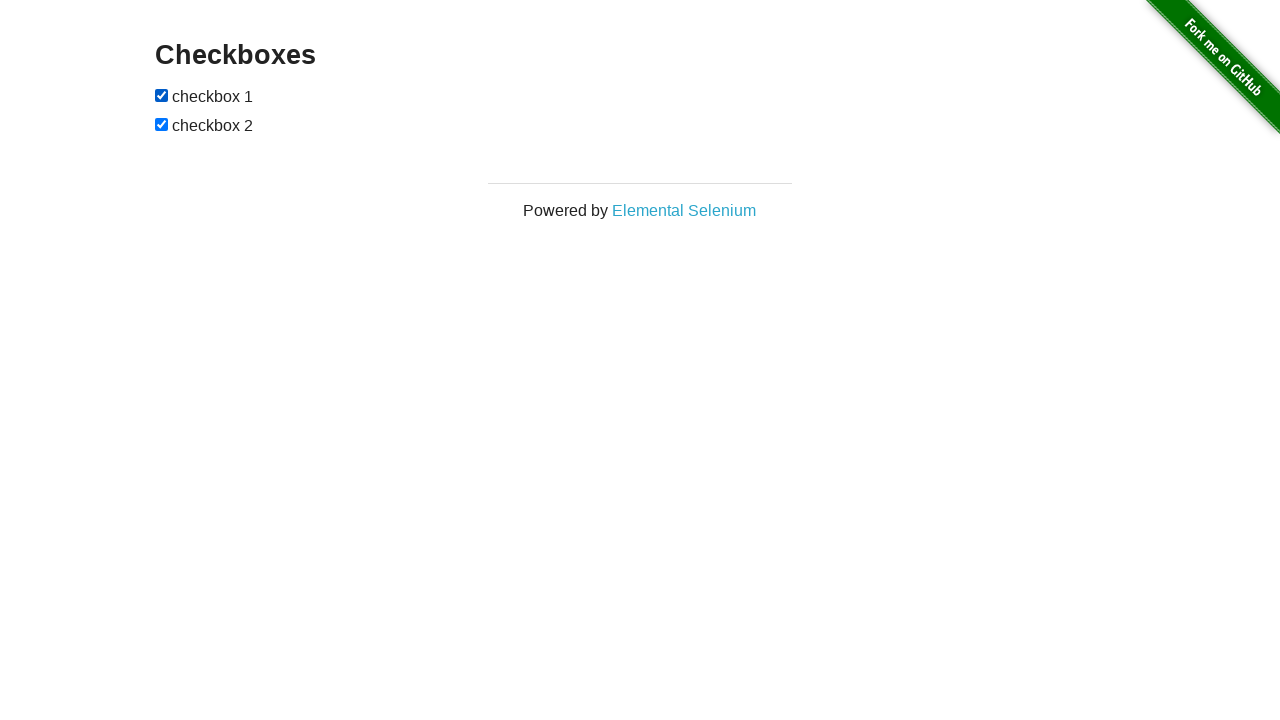

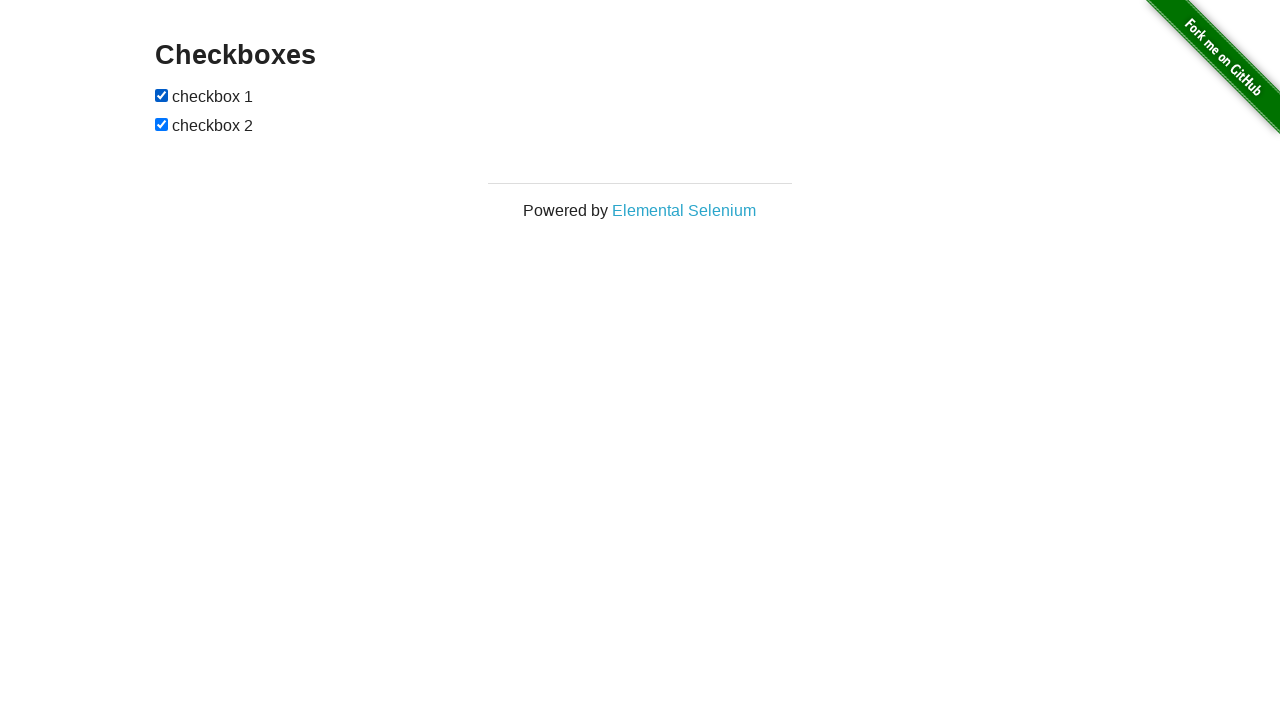